Navigates to the Tutorialspoint Selenium practice page and scrolls down the page by 600 pixels

Starting URL: https://www.tutorialspoint.com/selenium/selenium_automation_practice.htm

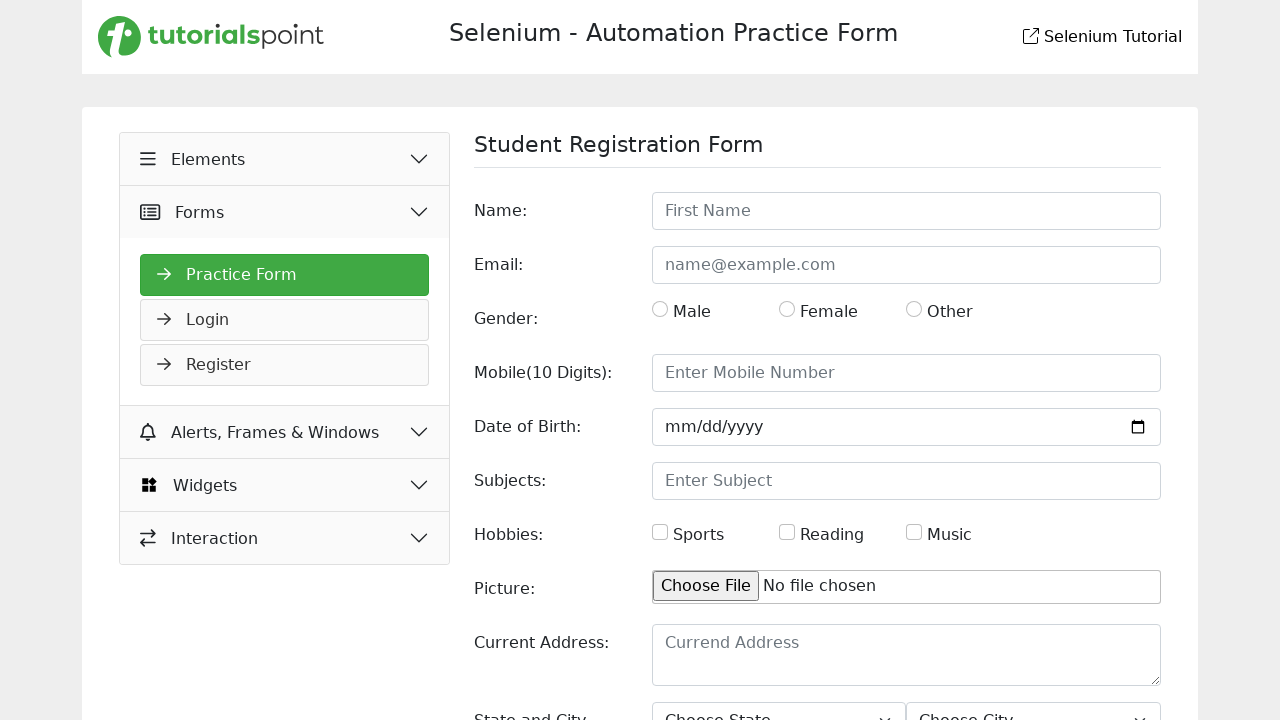

Navigated to Tutorialspoint Selenium practice page
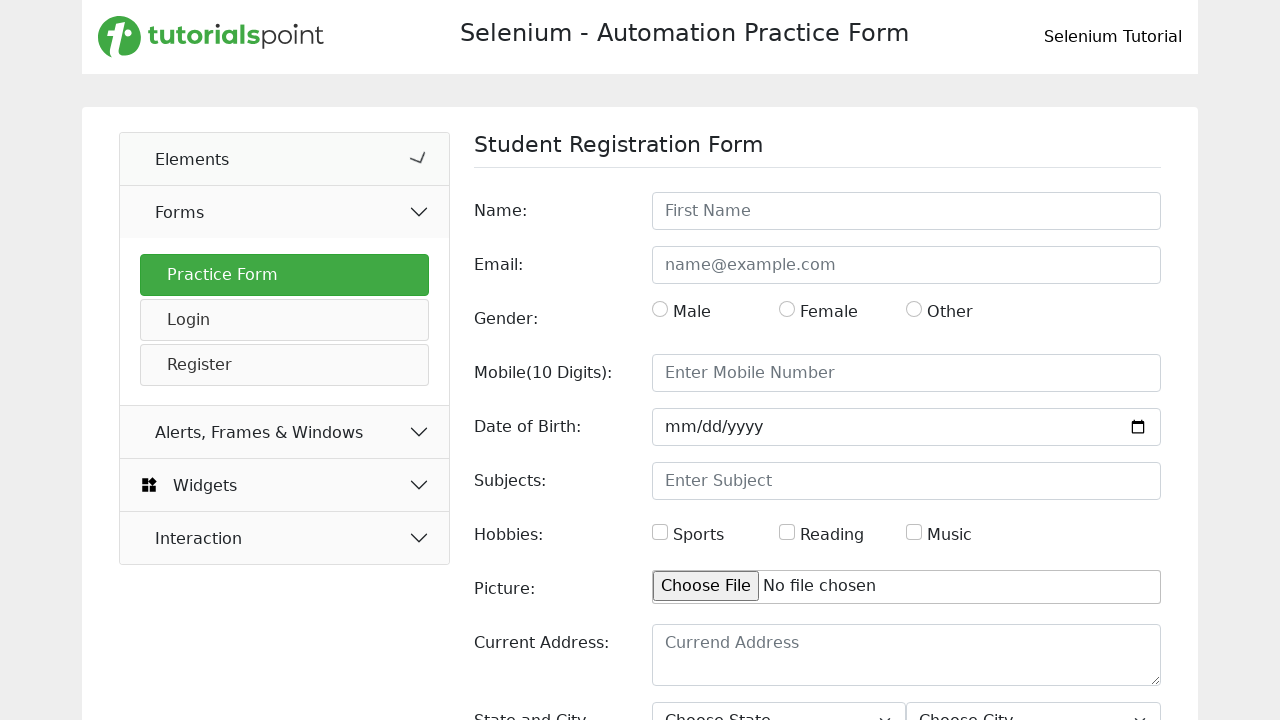

Scrolled down the page by 600 pixels
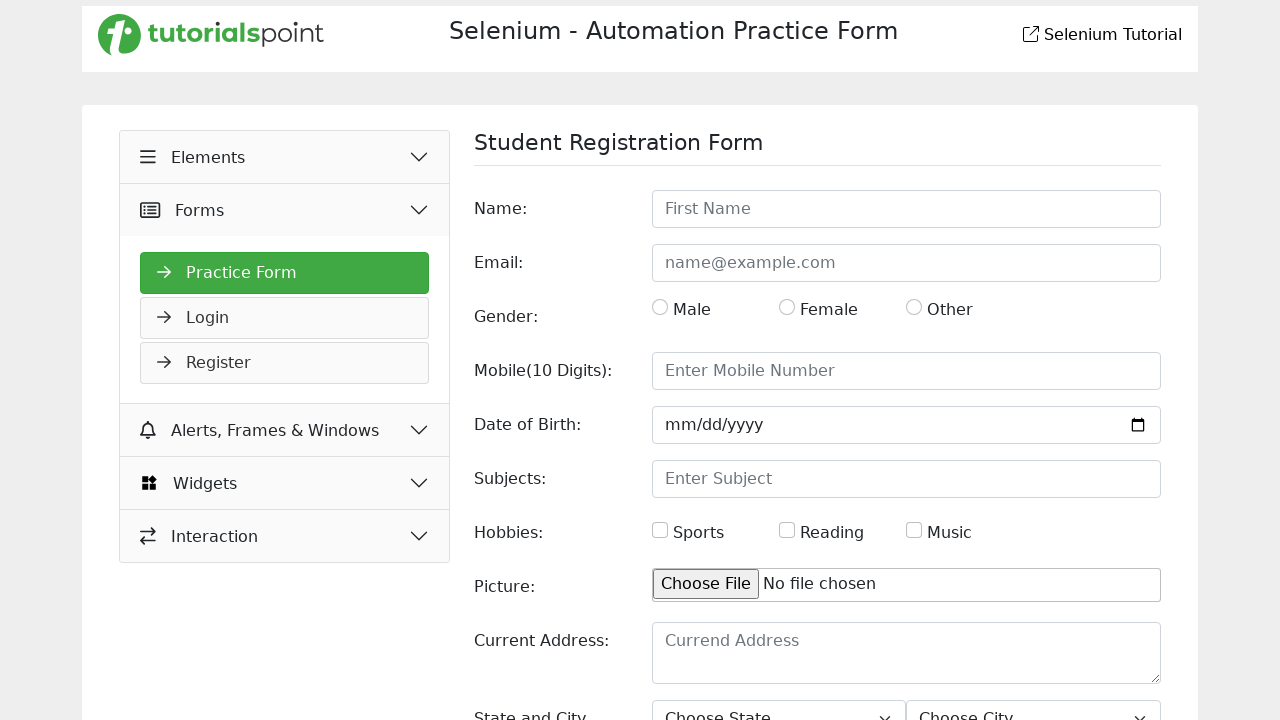

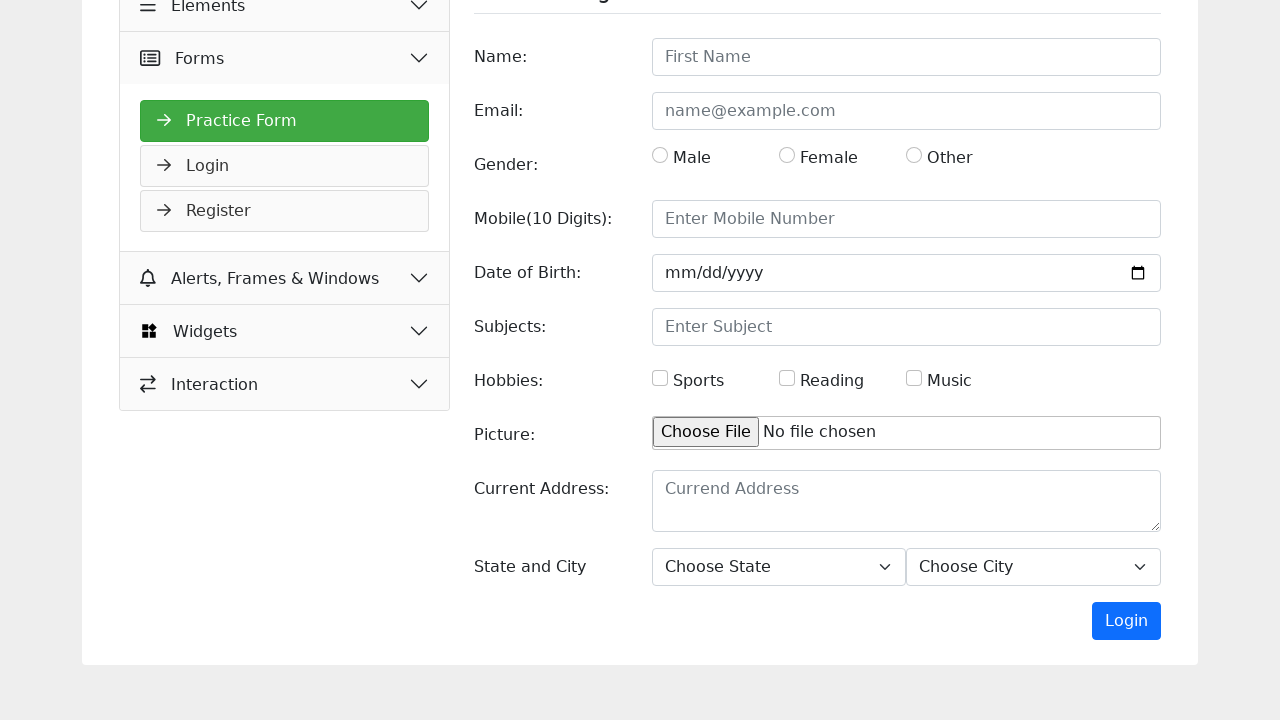